Tests selectable functionality by multi-selecting list items using Ctrl+click on the jQuery UI selectable demo

Starting URL: http://jqueryui.com/selectable/

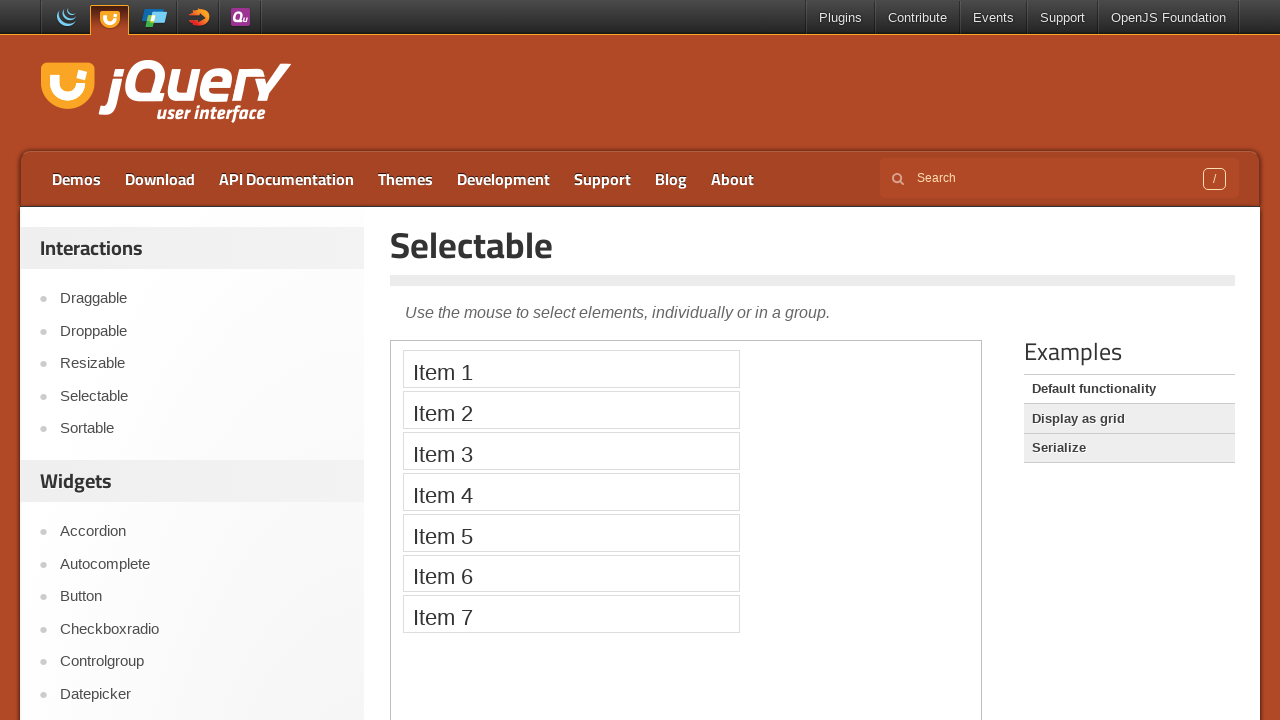

Navigated to jQuery UI selectable demo page
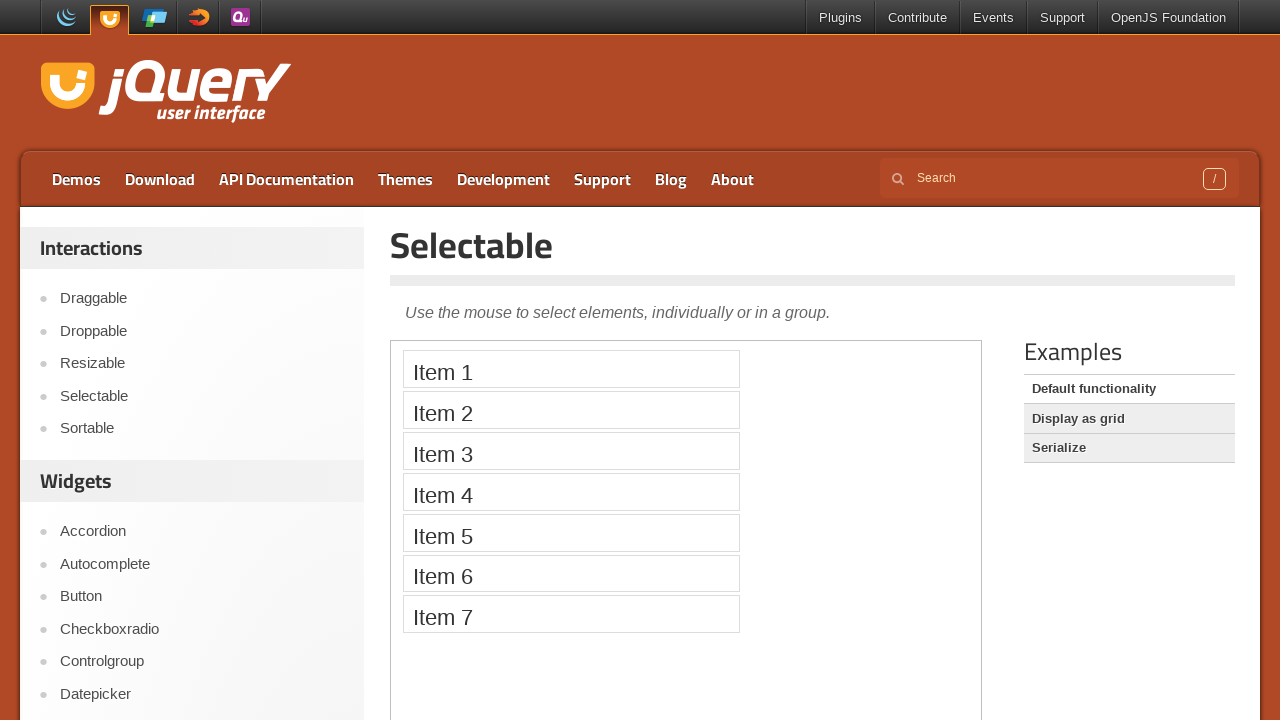

Located iframe containing the selectable list
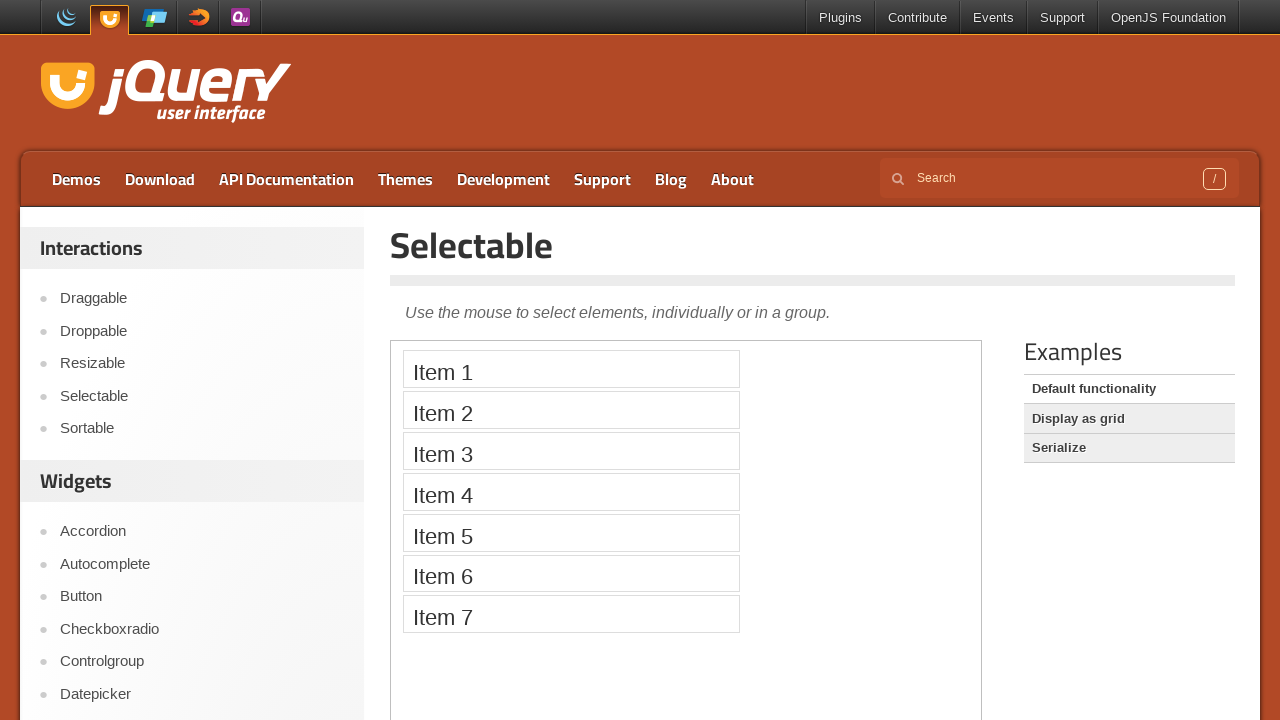

Located all selectable list items
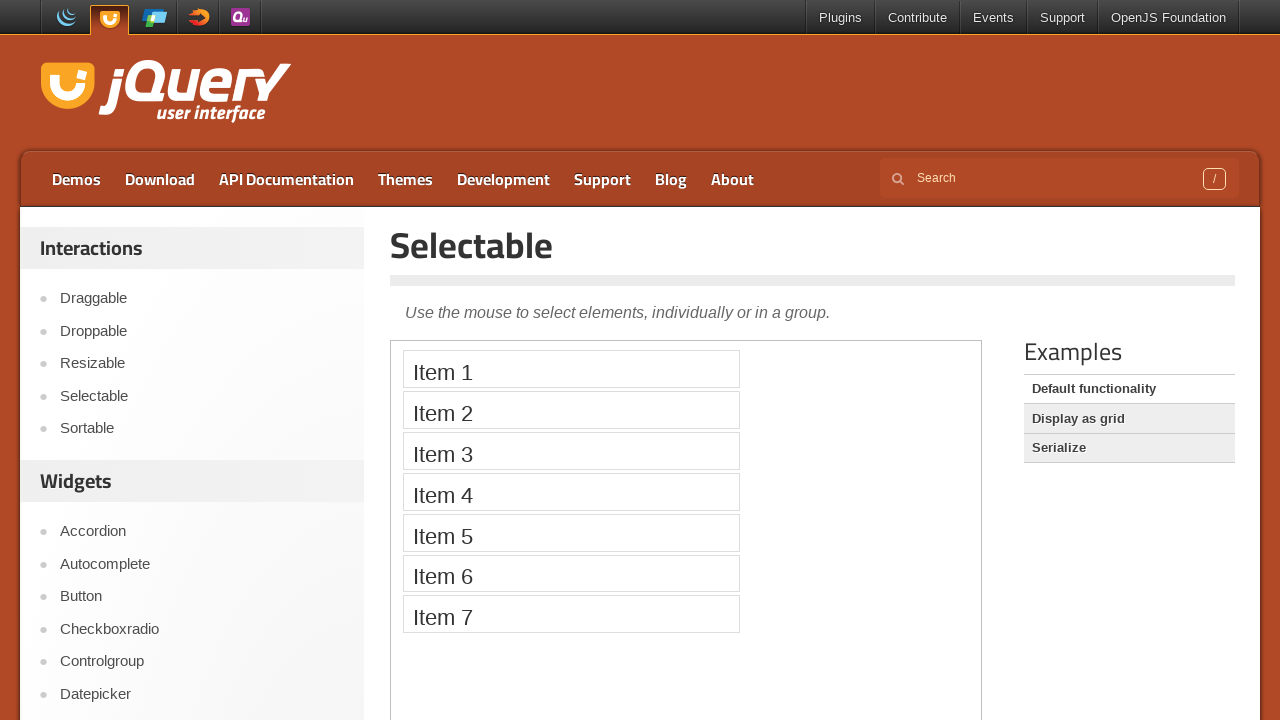

Waited for first list item to be available
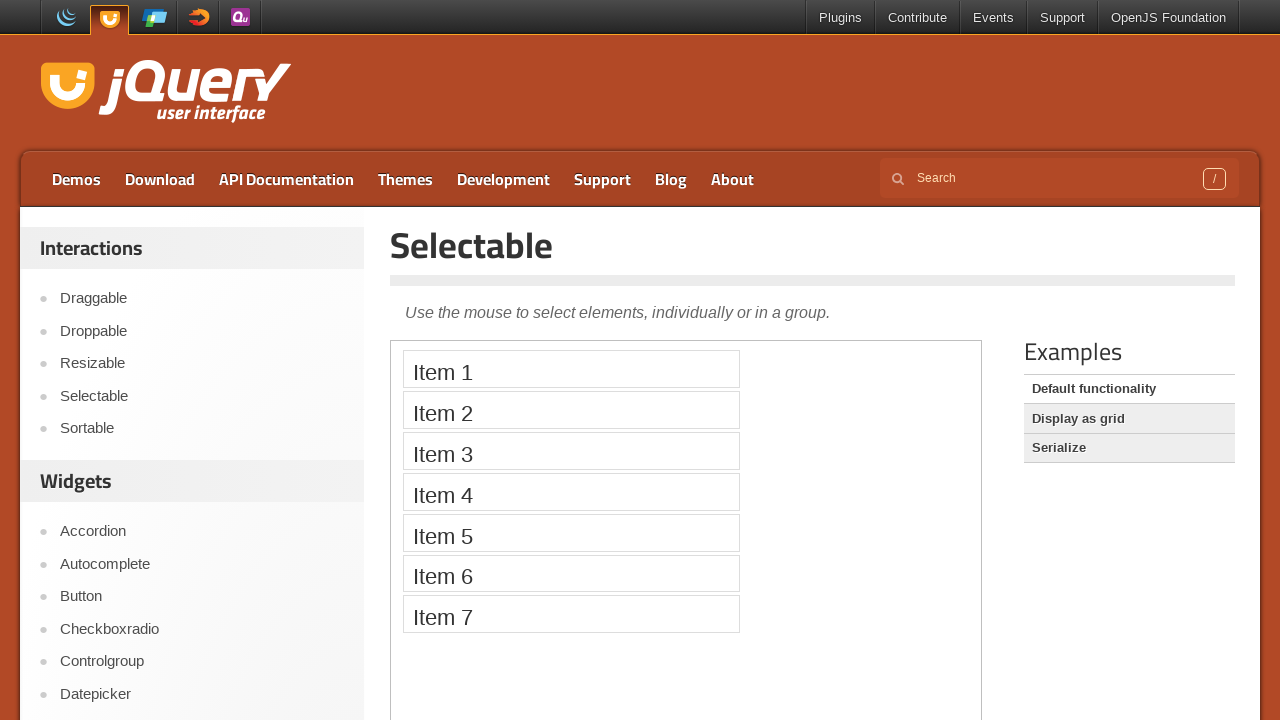

Clicked first list item to select it at (571, 369) on iframe.demo-frame >> internal:control=enter-frame >> #selectable li >> nth=0
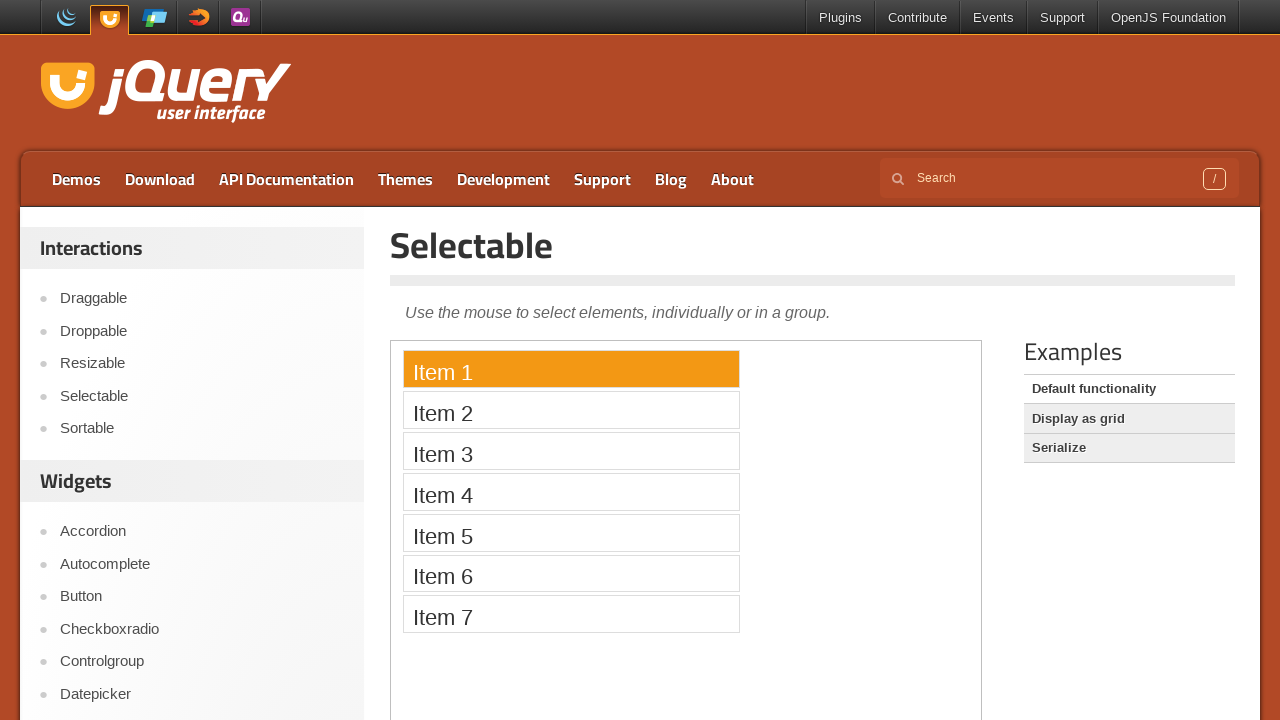

Ctrl+clicked third list item to add it to selection at (571, 451) on iframe.demo-frame >> internal:control=enter-frame >> #selectable li >> nth=2
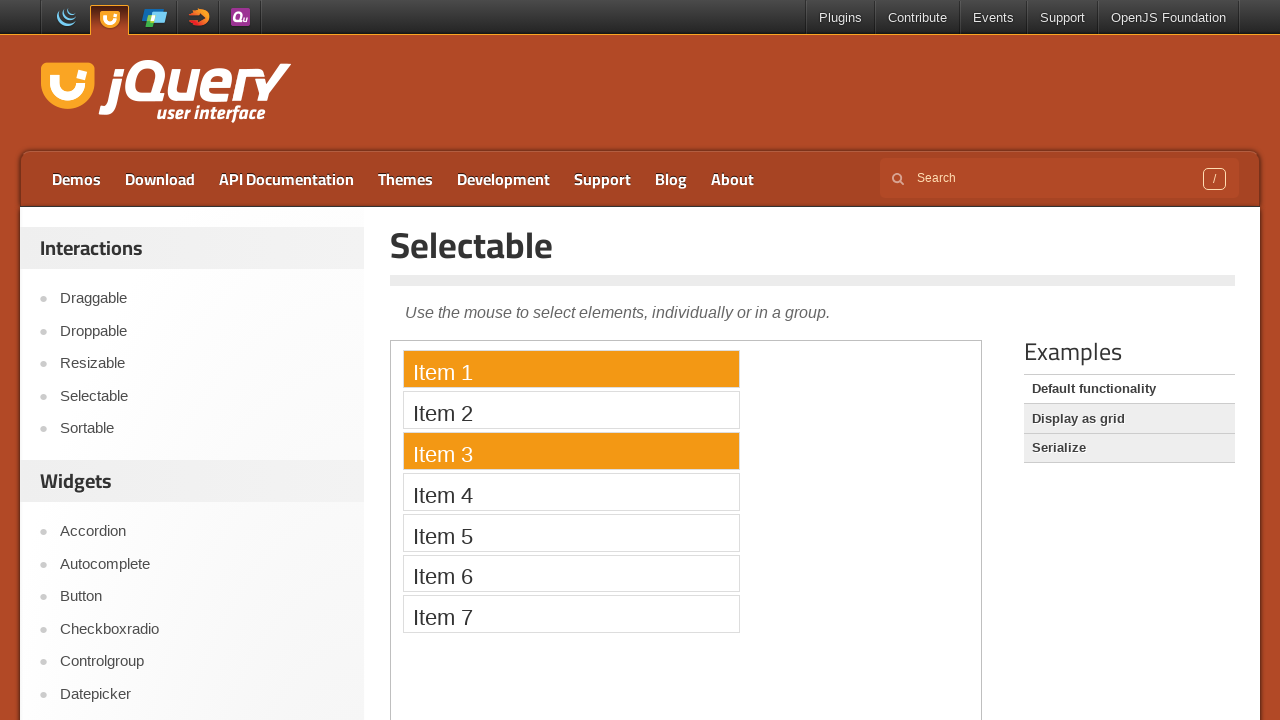

Ctrl+clicked sixth list item to add it to selection at (571, 573) on iframe.demo-frame >> internal:control=enter-frame >> #selectable li >> nth=5
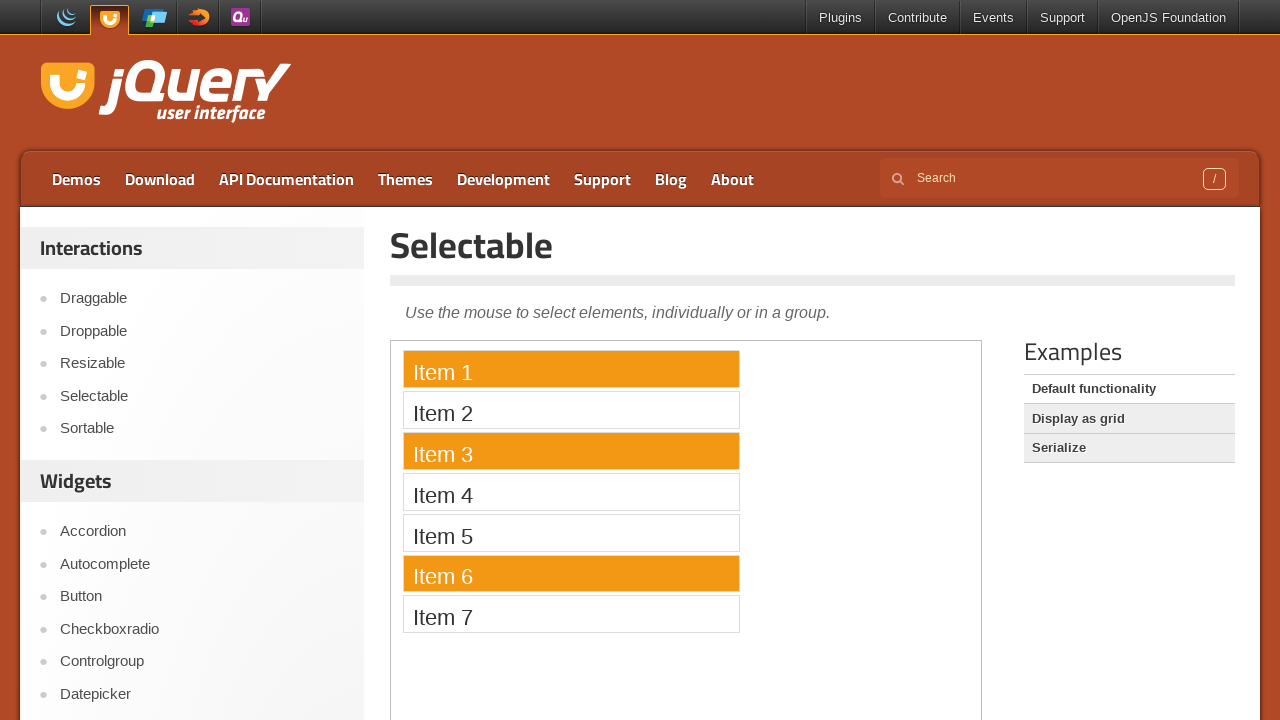

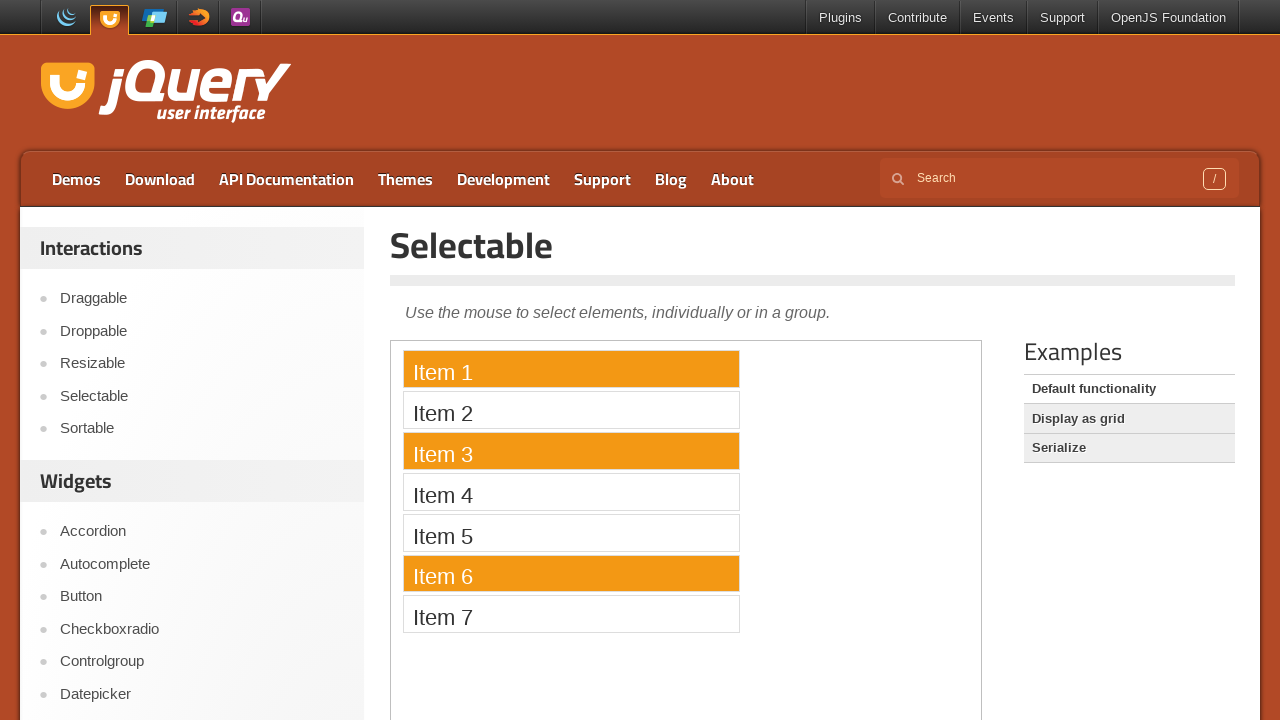